Tests browser refresh functionality by loading Toutiao and refreshing the page.

Starting URL: https://www.toutiao.com/

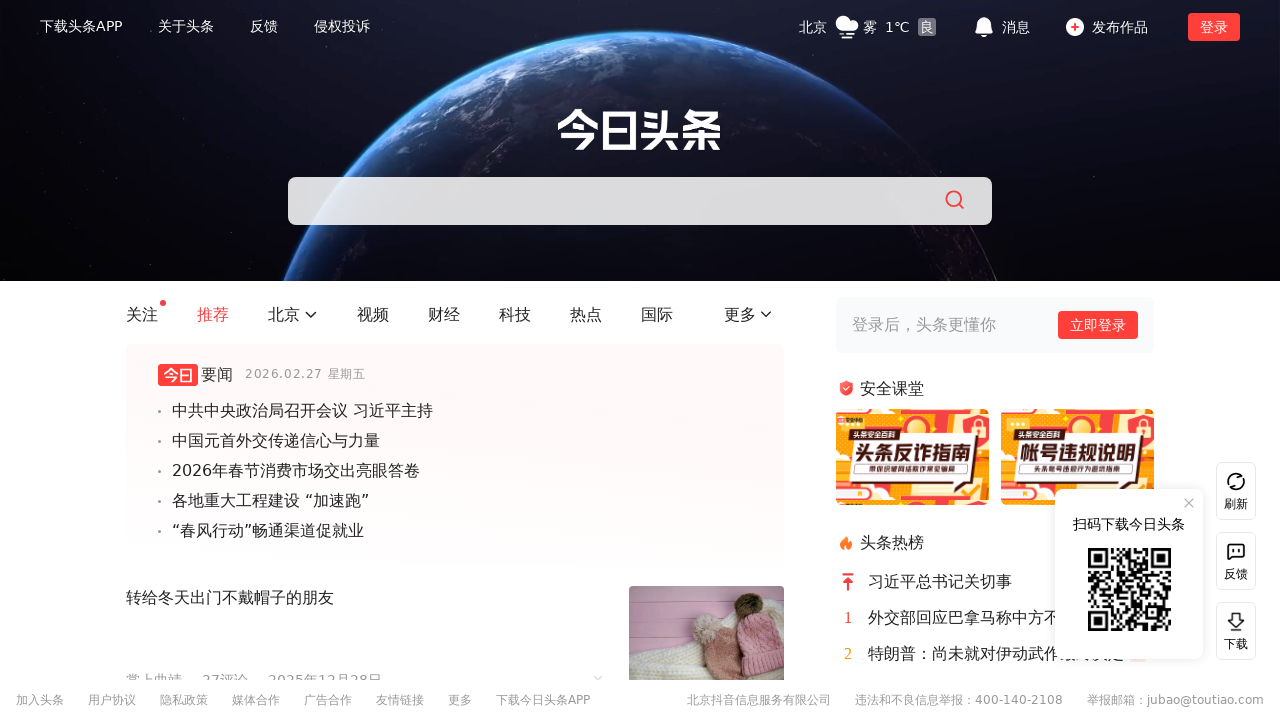

Reloaded the Toutiao page
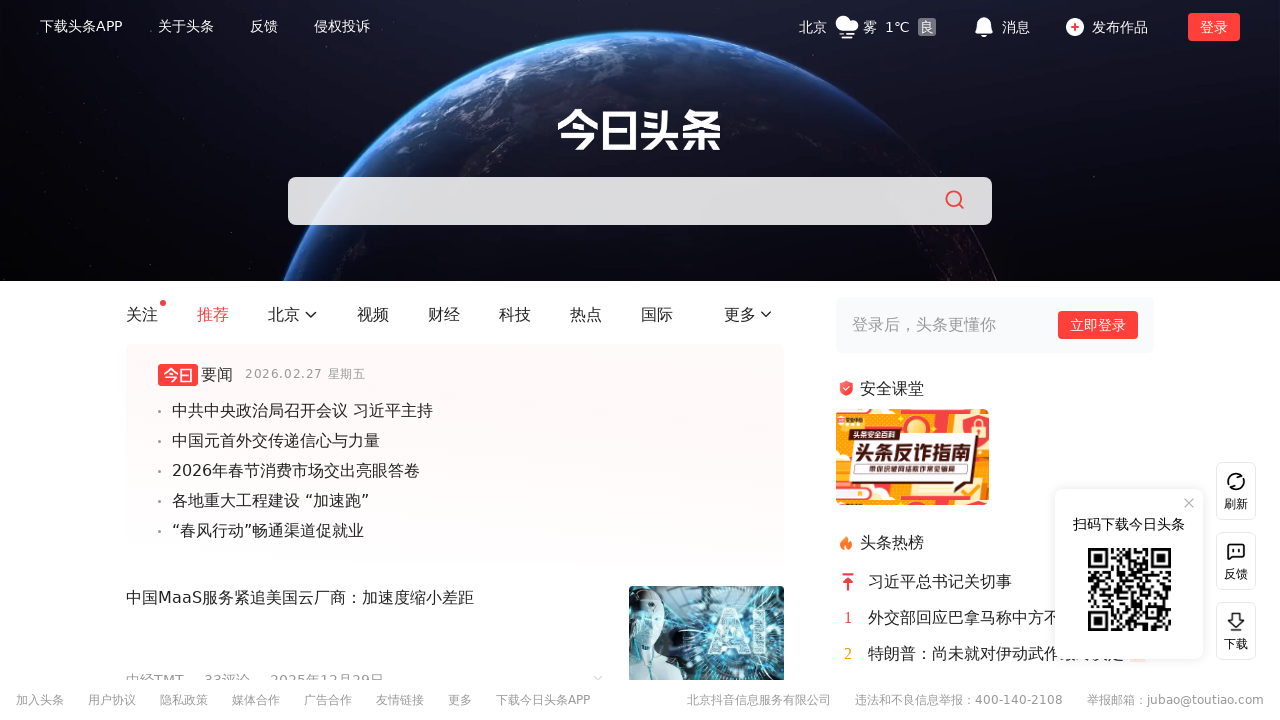

Page loaded after refresh
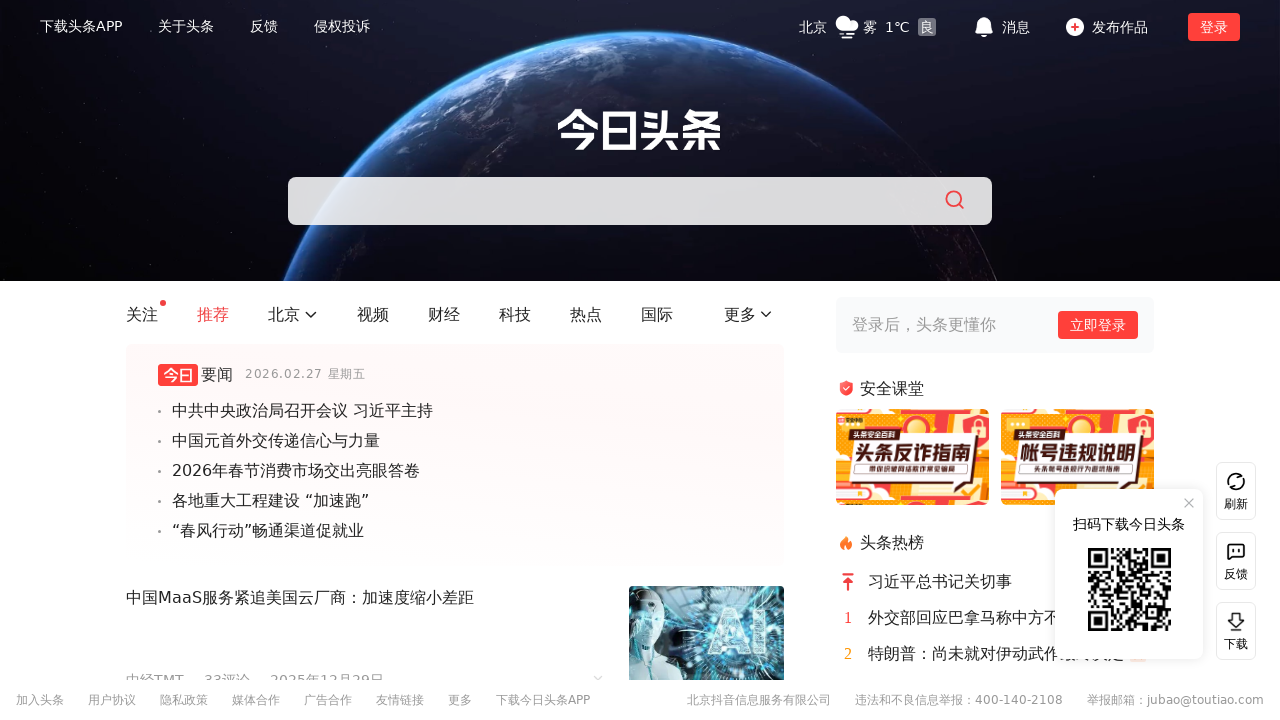

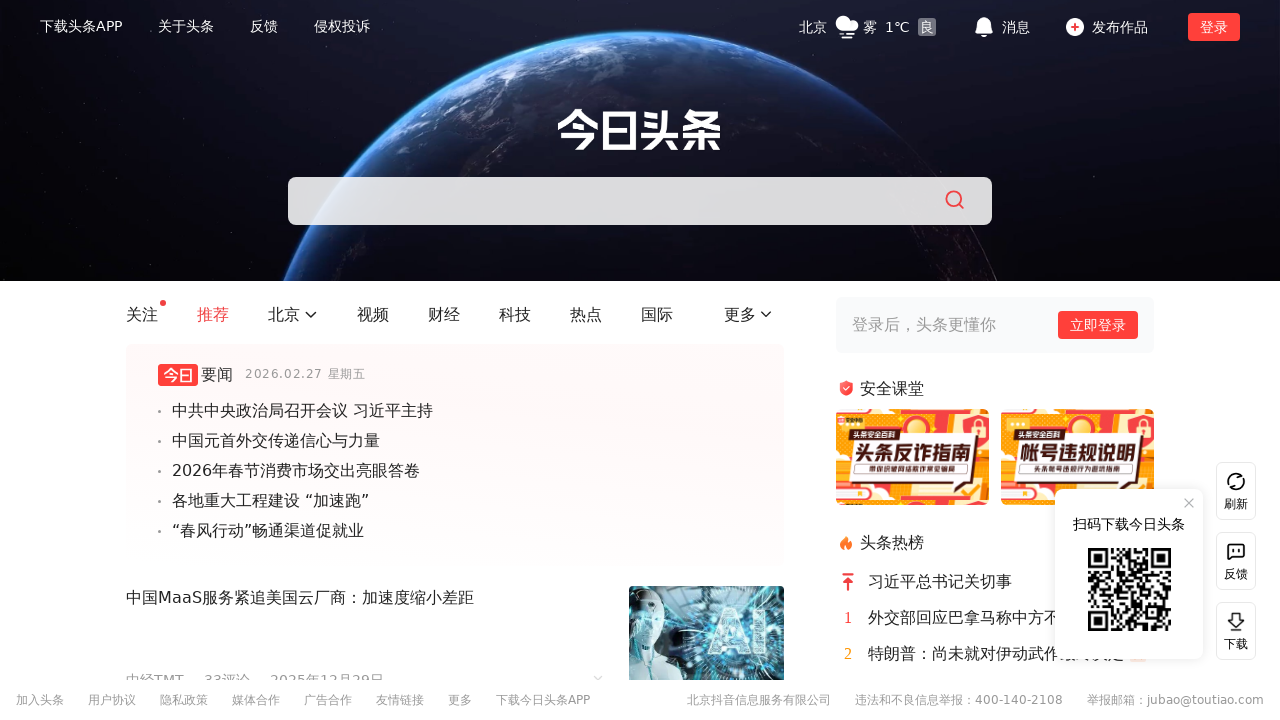